Tests confirm dialog by clicking button and dismissing the alert, then verifying the result text

Starting URL: https://demoqa.com/alerts

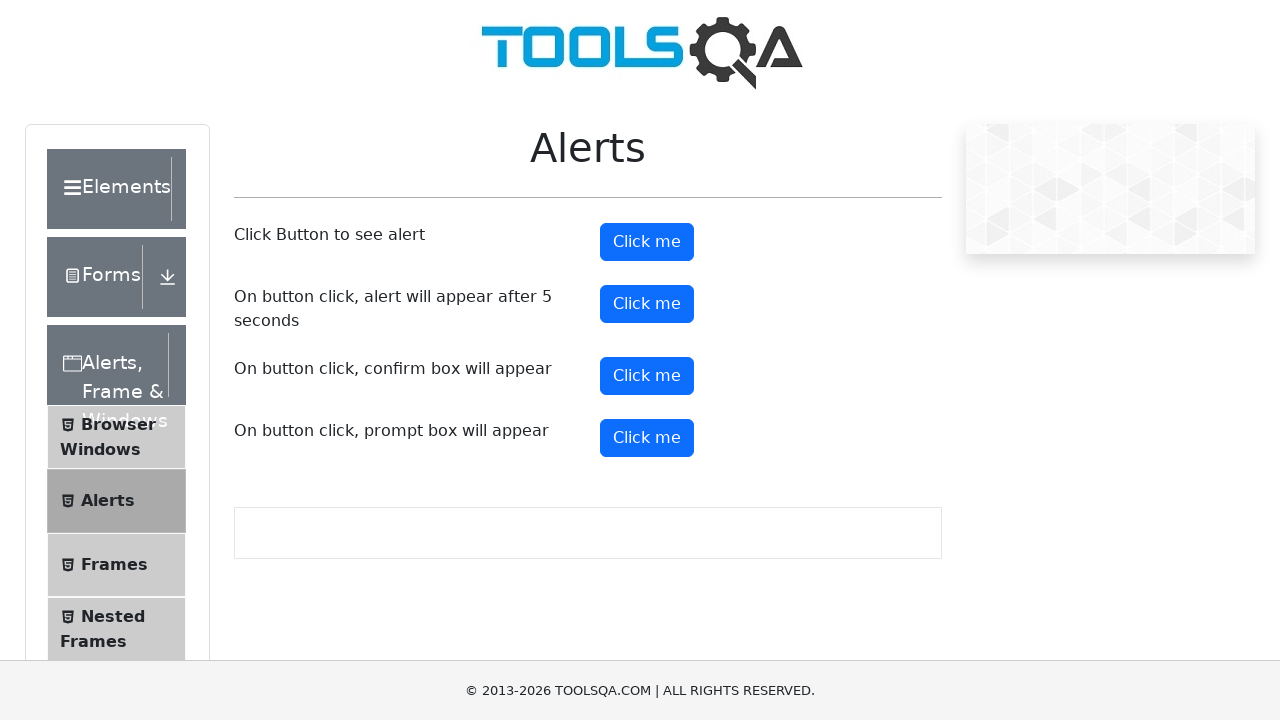

Set up dialog handler to dismiss alerts
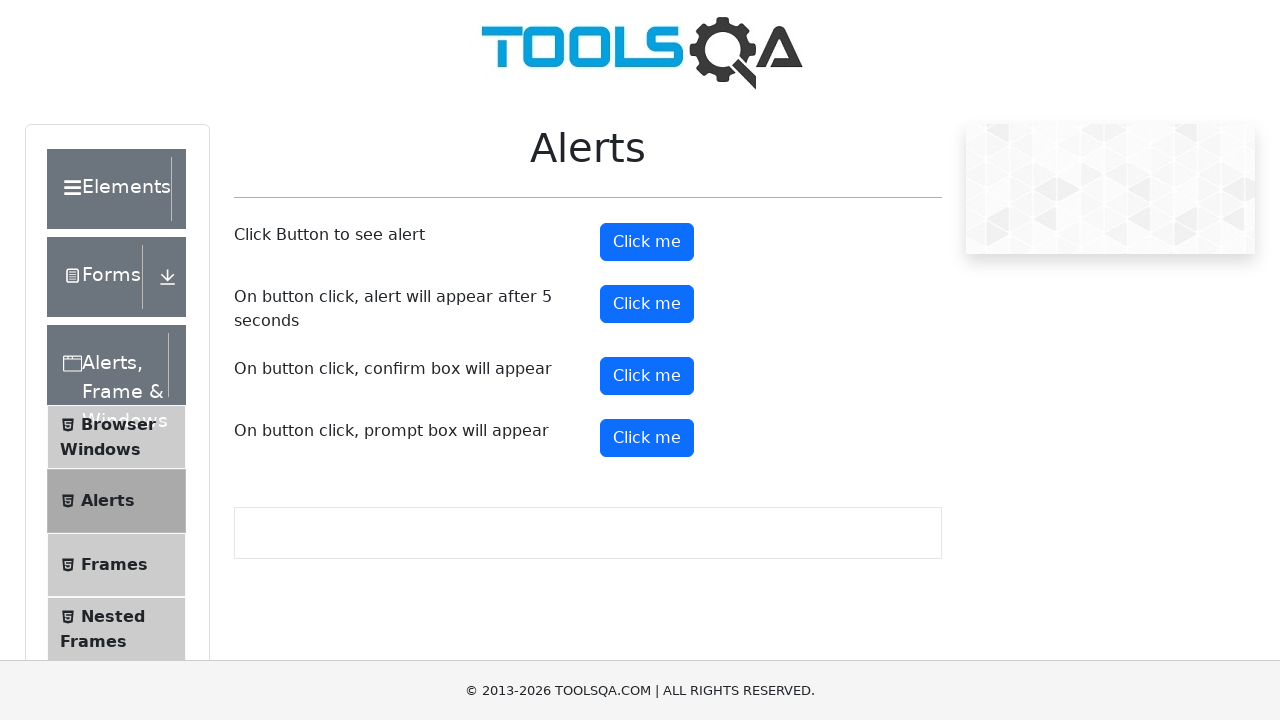

Clicked the confirm button at (647, 376) on #confirmButton
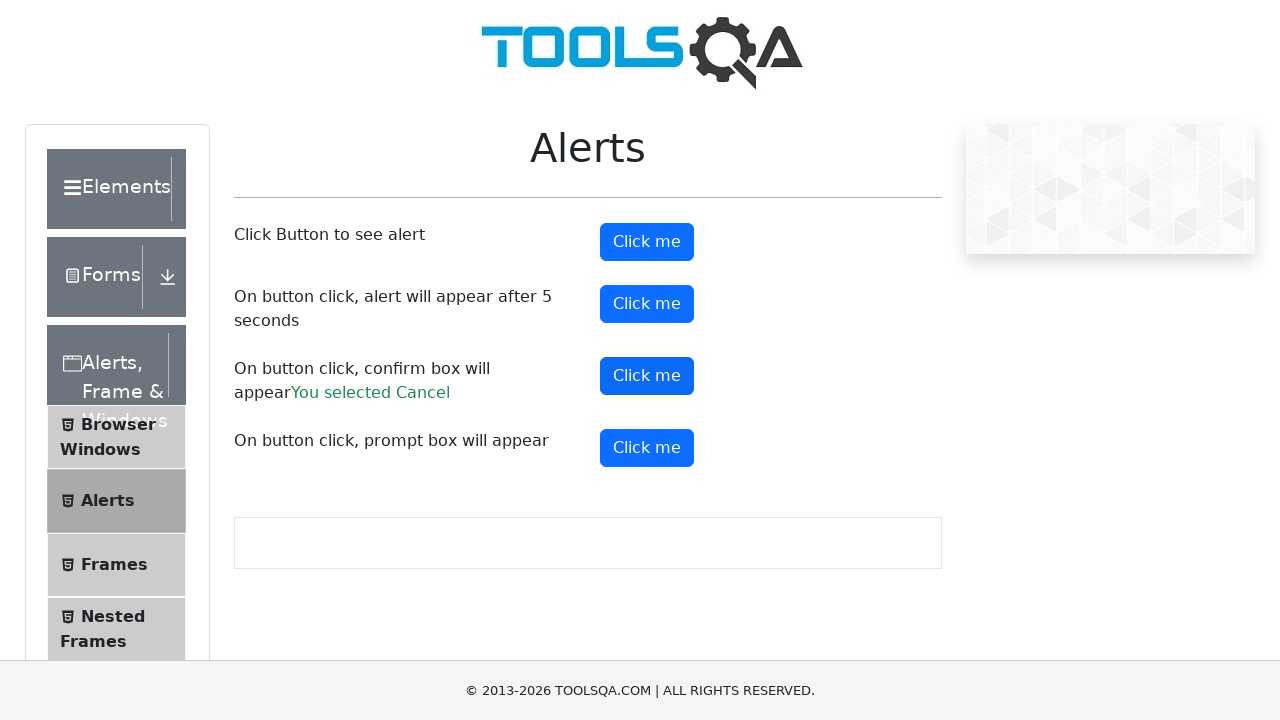

Waited for confirm result element to appear
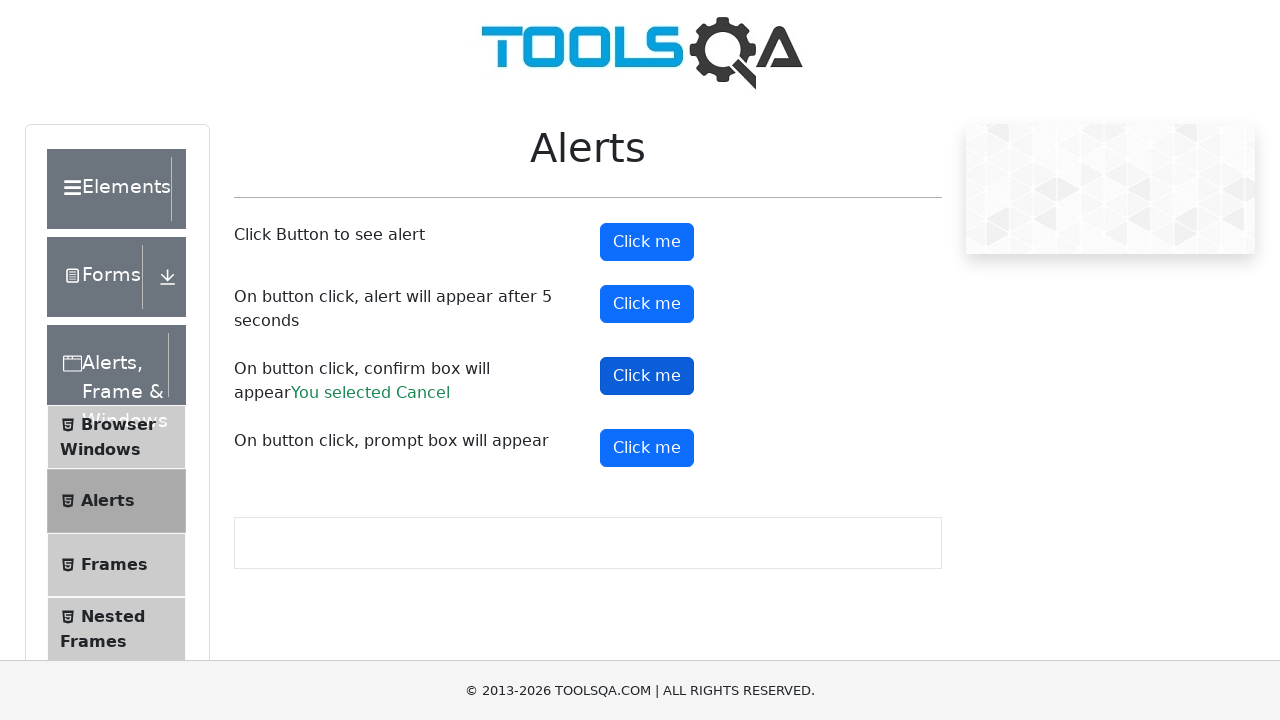

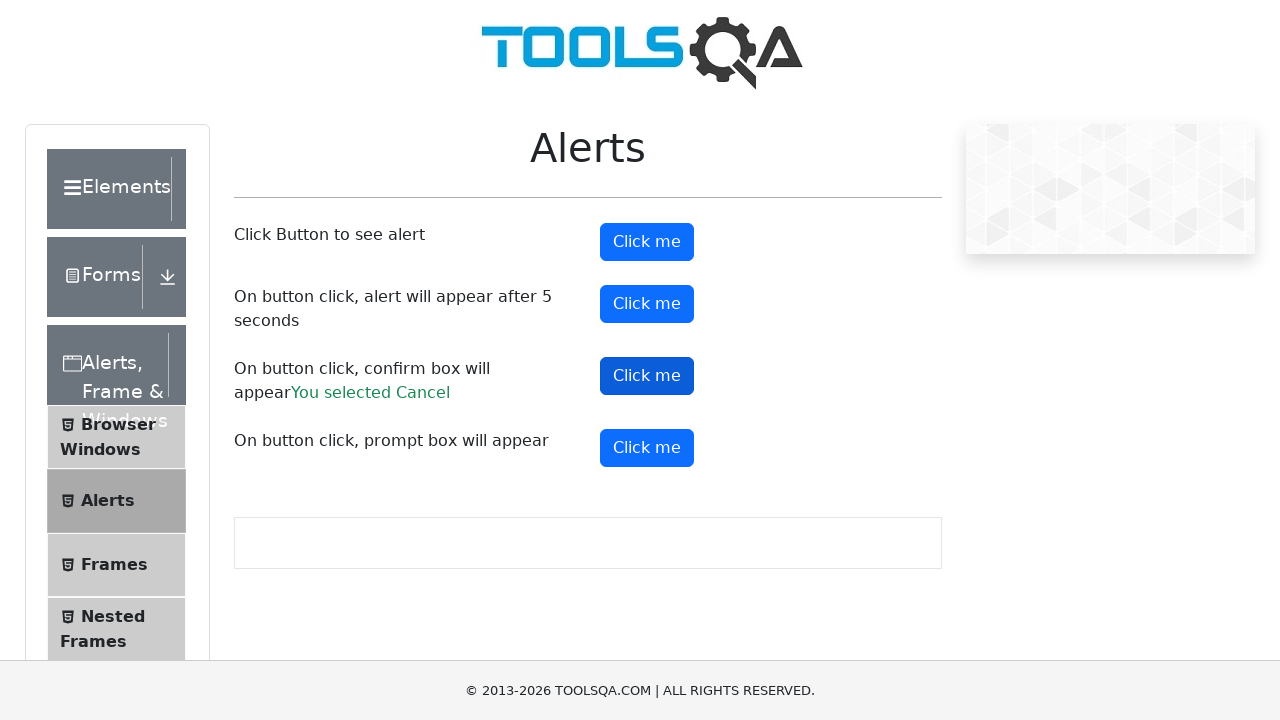